Types a starting number and uses arrow keys to increment the value

Starting URL: https://the-internet.herokuapp.com/inputs

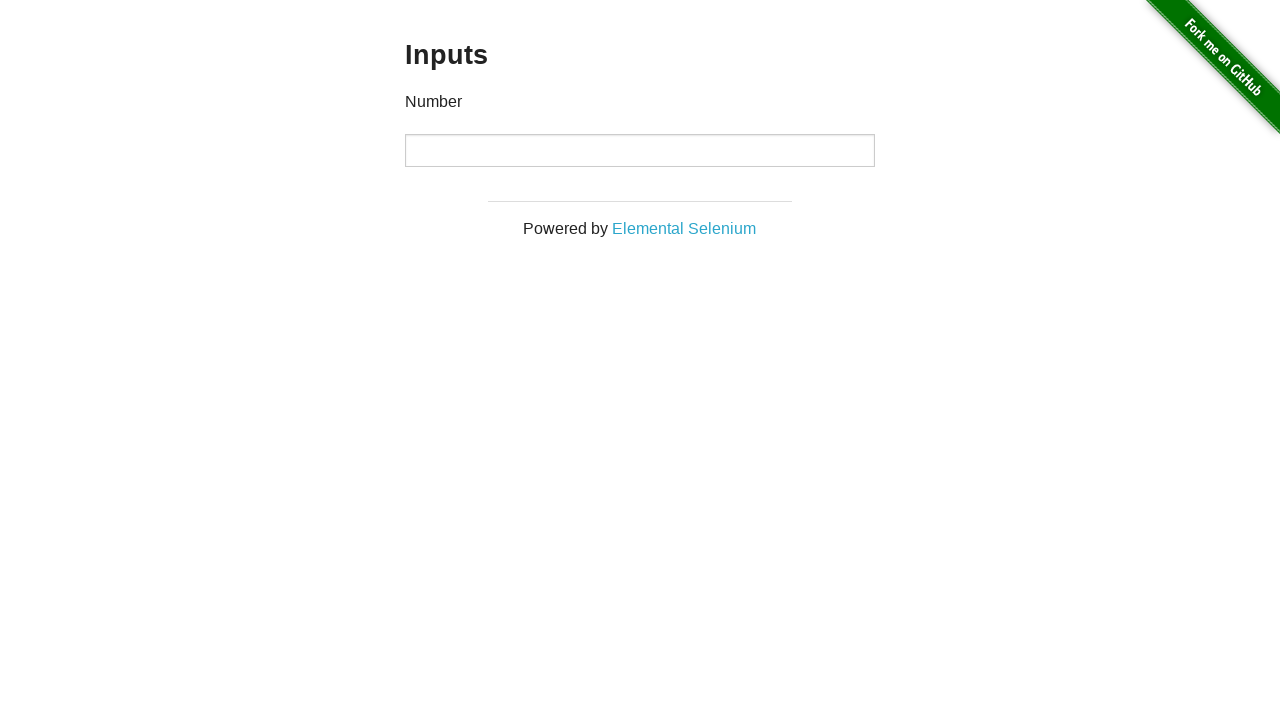

Navigated to the inputs page
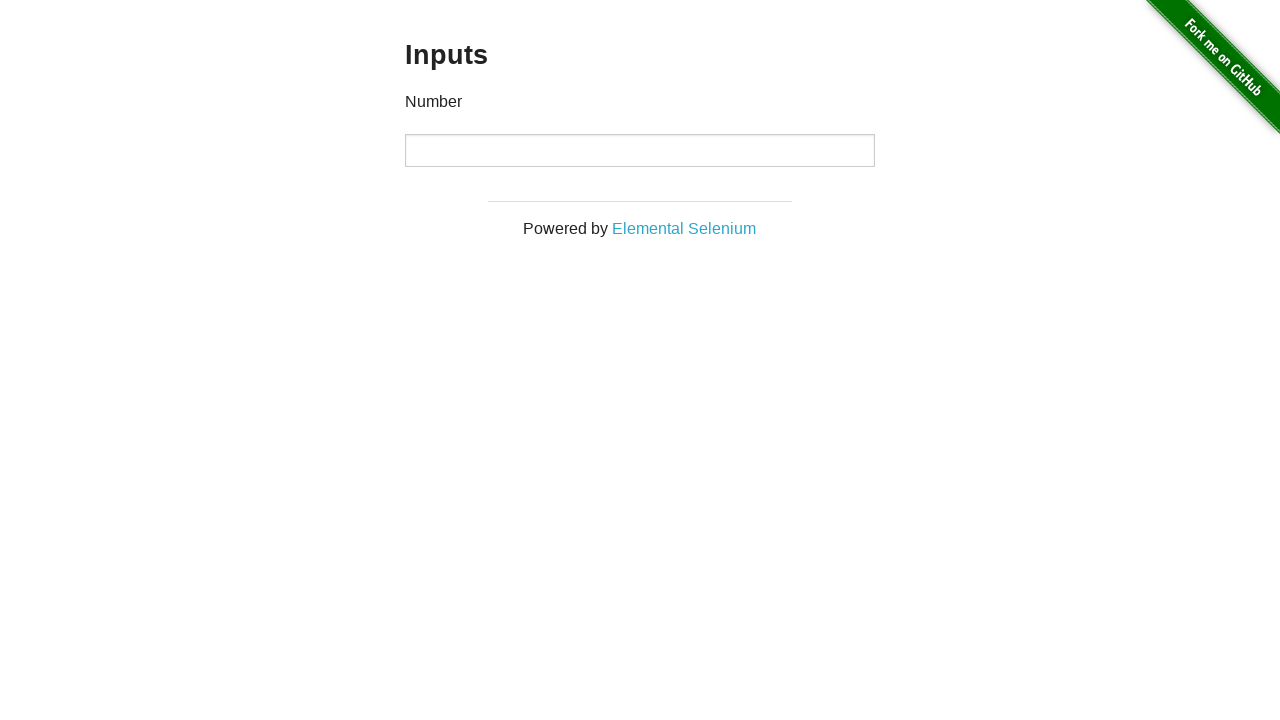

Filled numeric input field with starting value '3' on input[type='number']
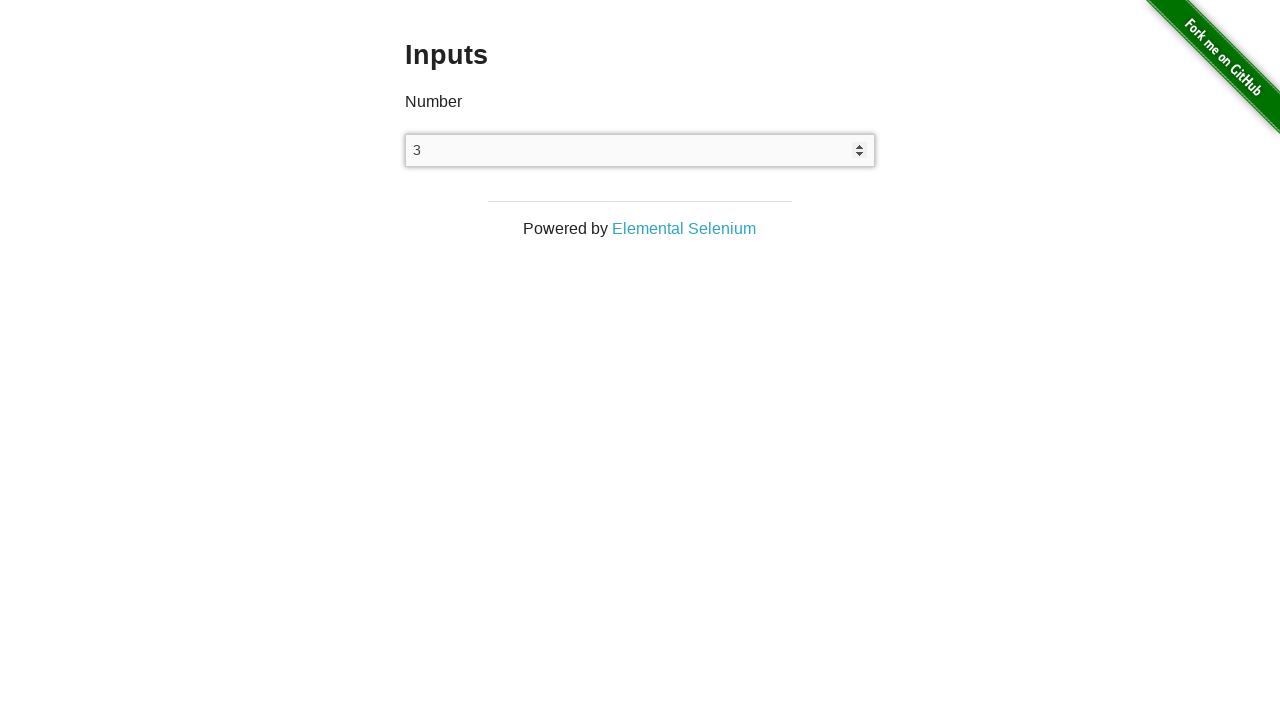

Pressed ArrowUp key to increment numeric value on input[type='number']
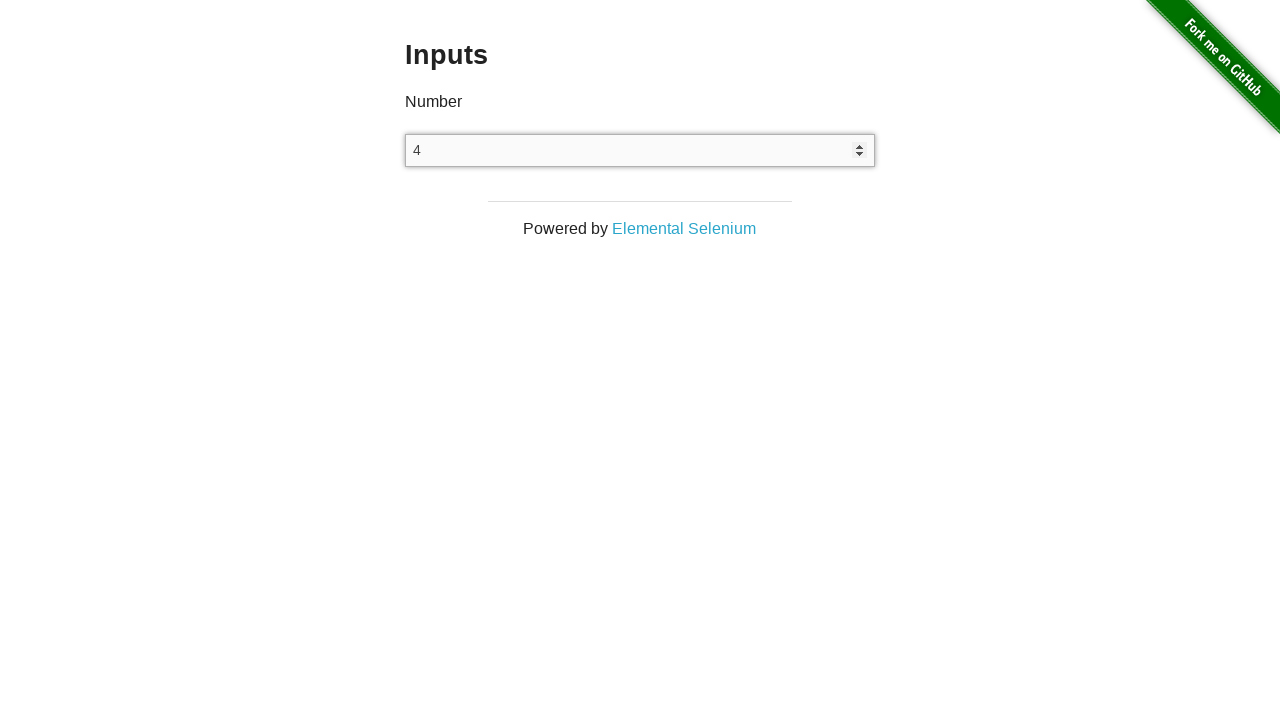

Pressed ArrowUp key to increment numeric value on input[type='number']
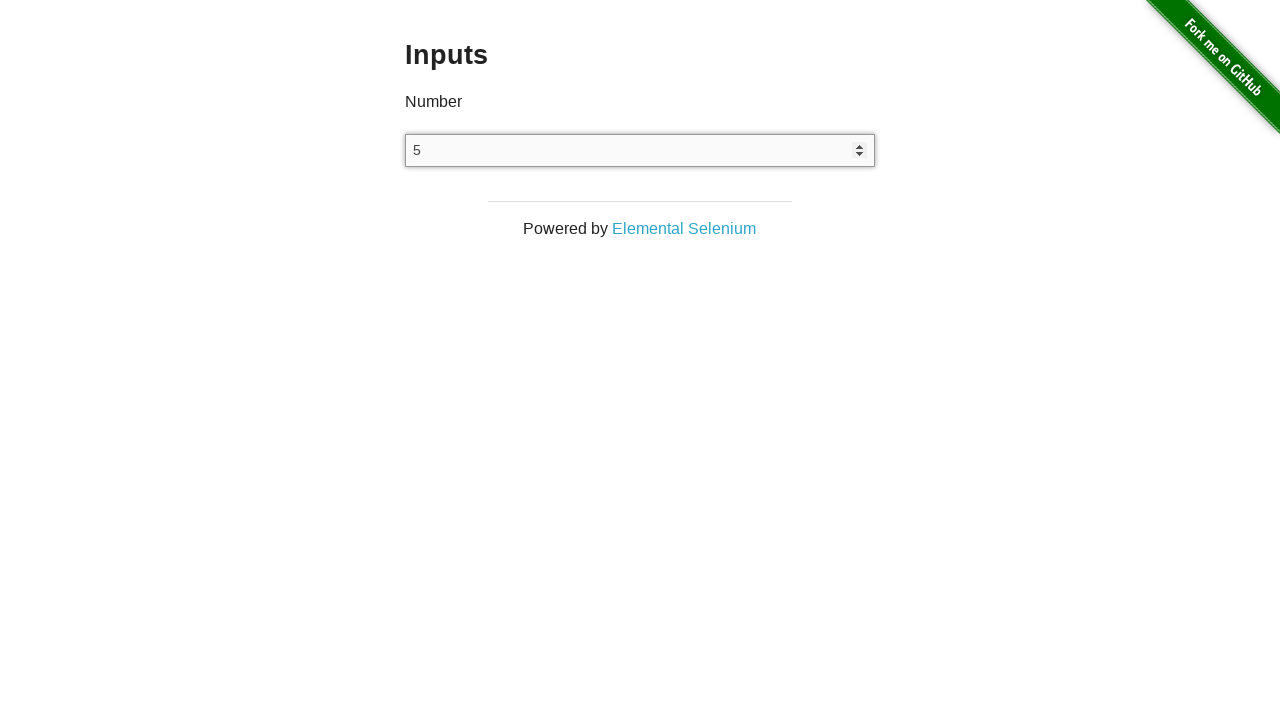

Pressed ArrowUp key to increment numeric value on input[type='number']
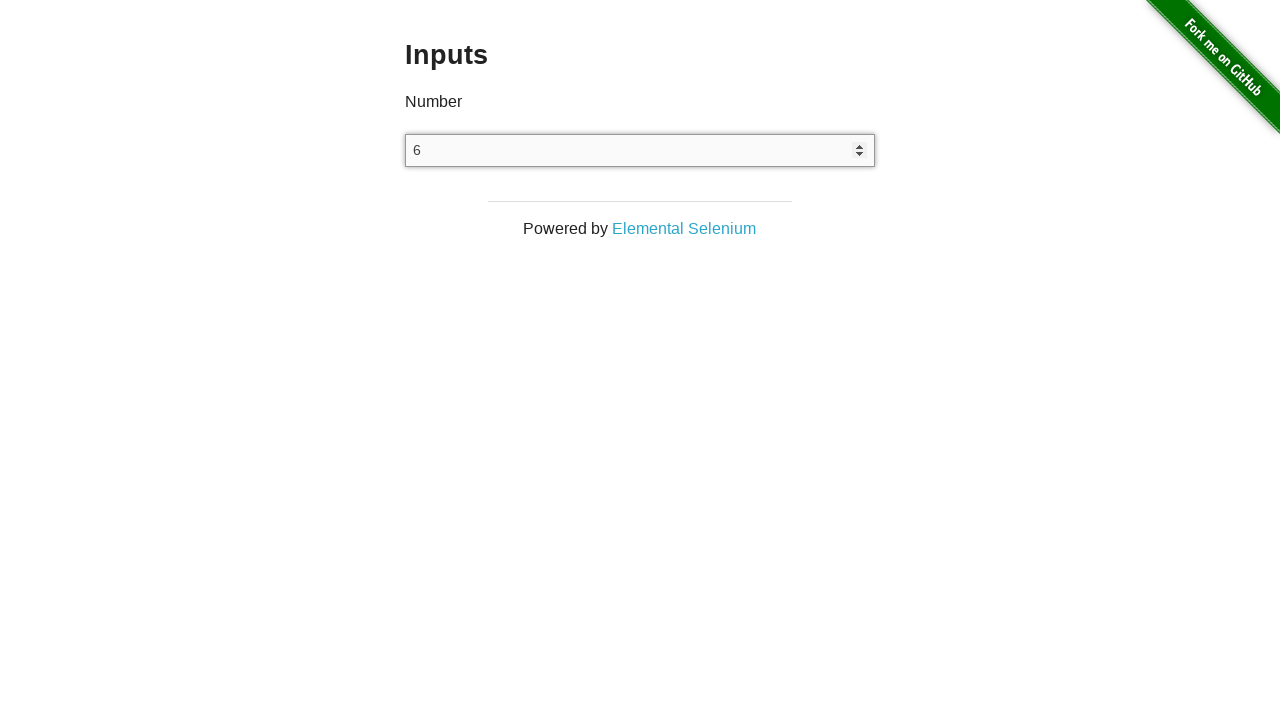

Pressed ArrowUp key to increment numeric value on input[type='number']
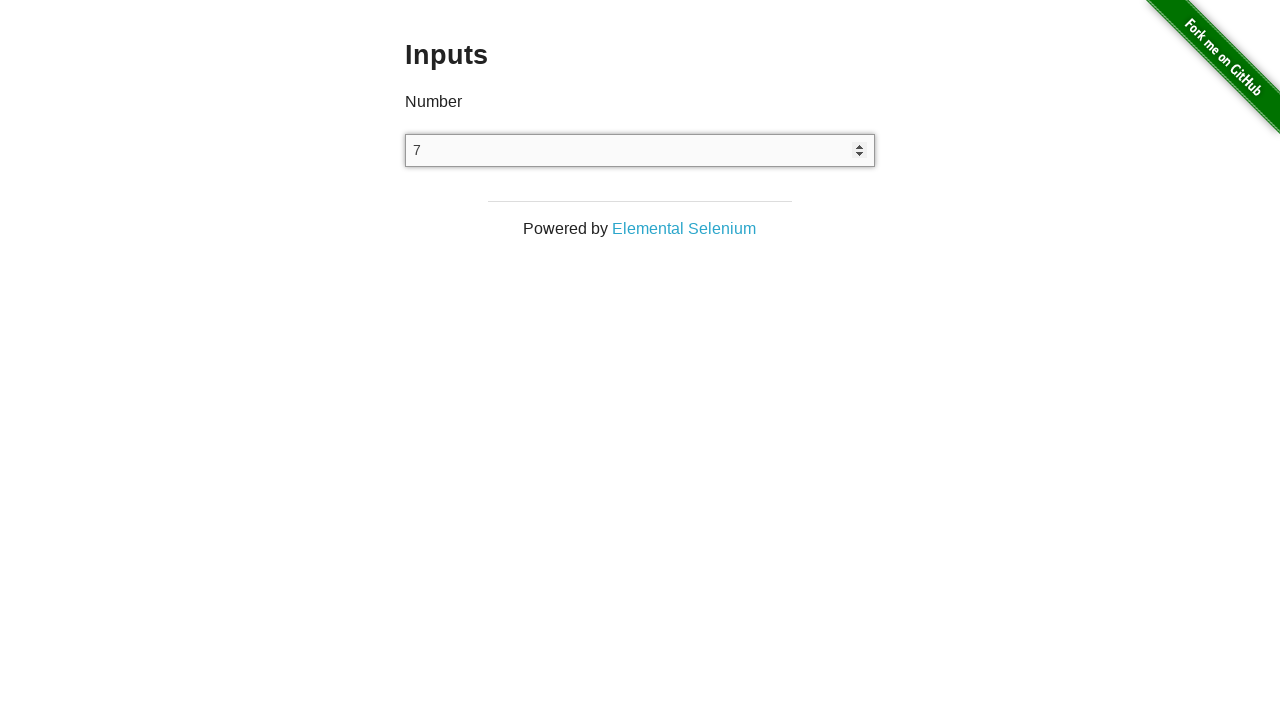

Verified numeric value incremented to '7'
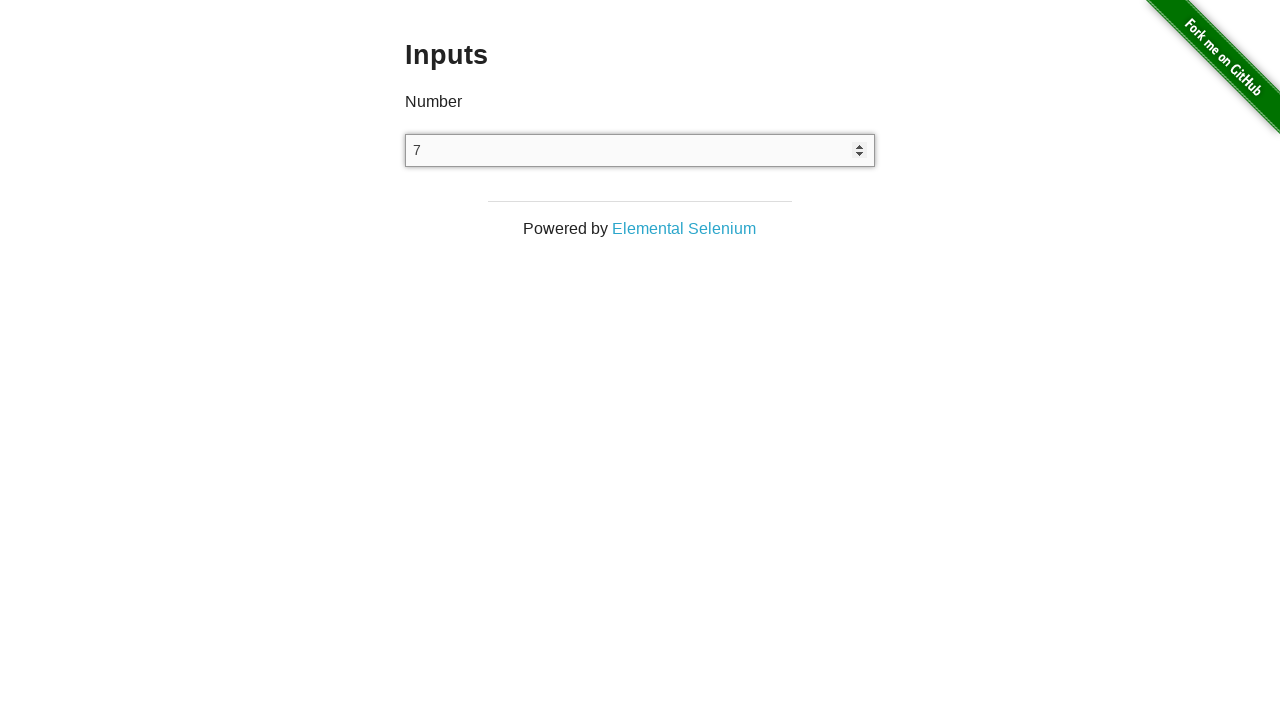

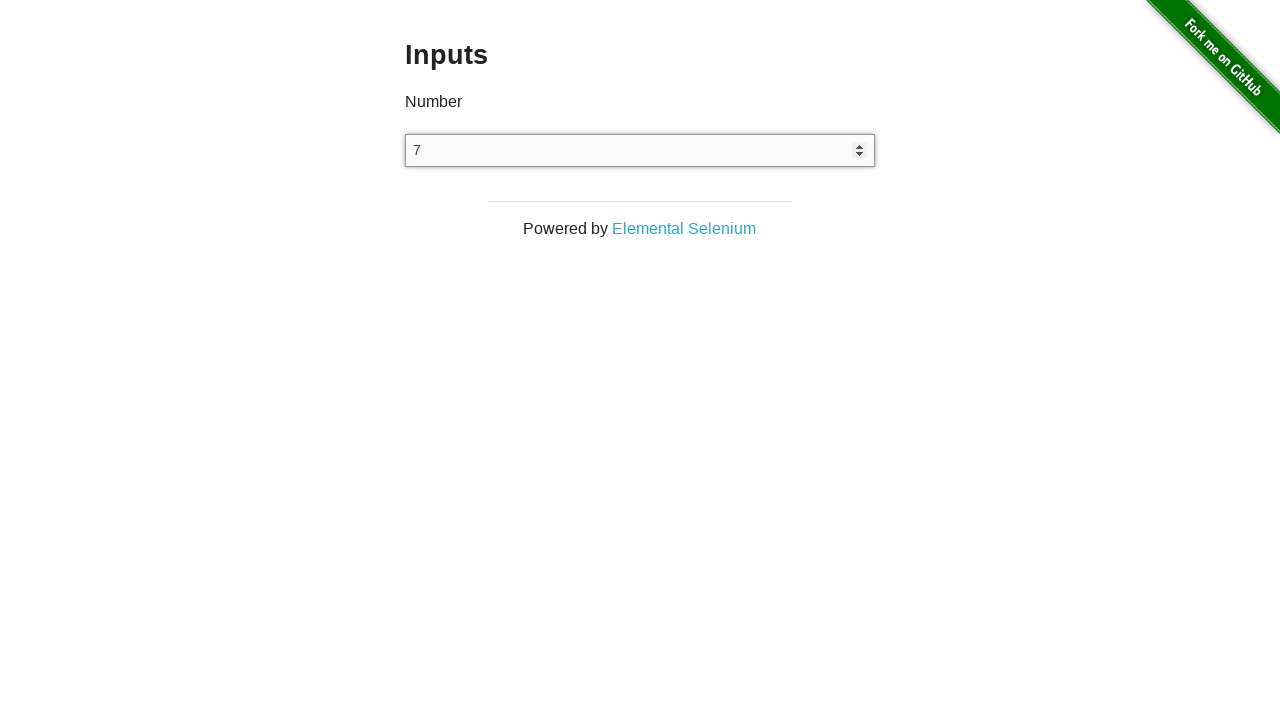